Tests alert handling functionality by navigating to alerts section and accepting a simple alert dialog

Starting URL: https://demoqa.com/

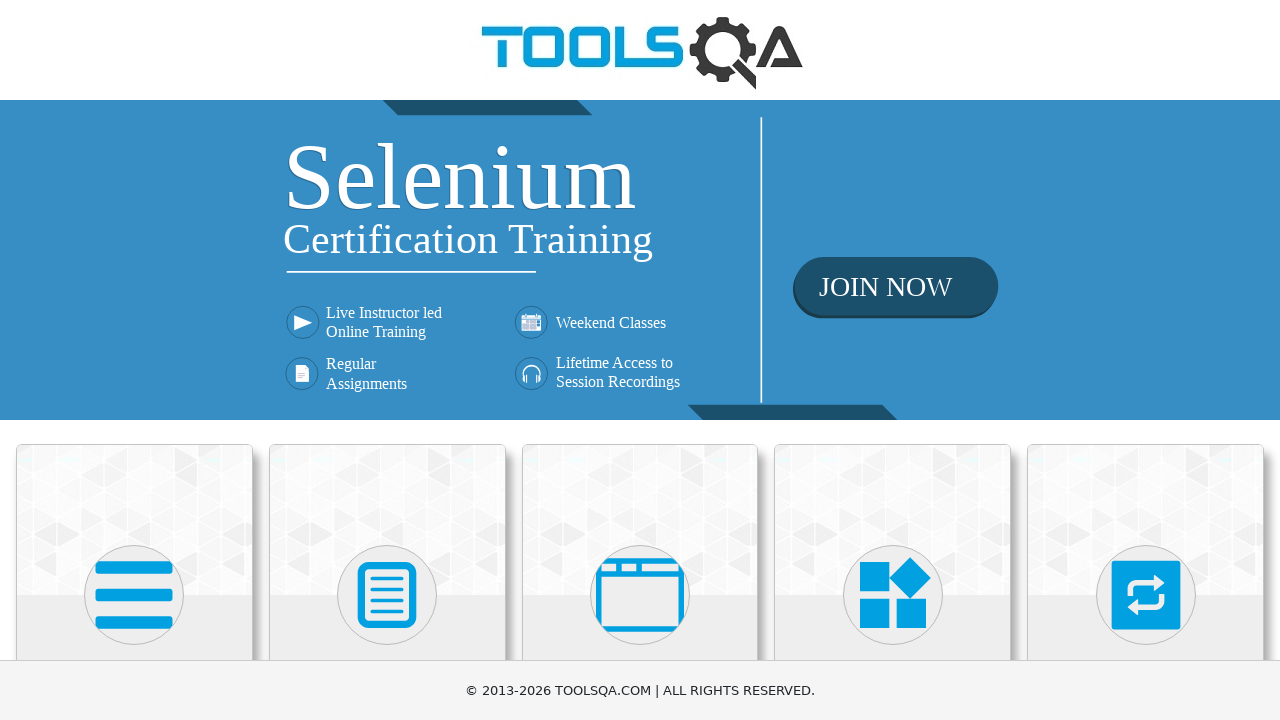

Clicked on 'Alerts, Frame & Windows' section at (640, 360) on xpath=//h5[normalize-space()='Alerts, Frame & Windows']
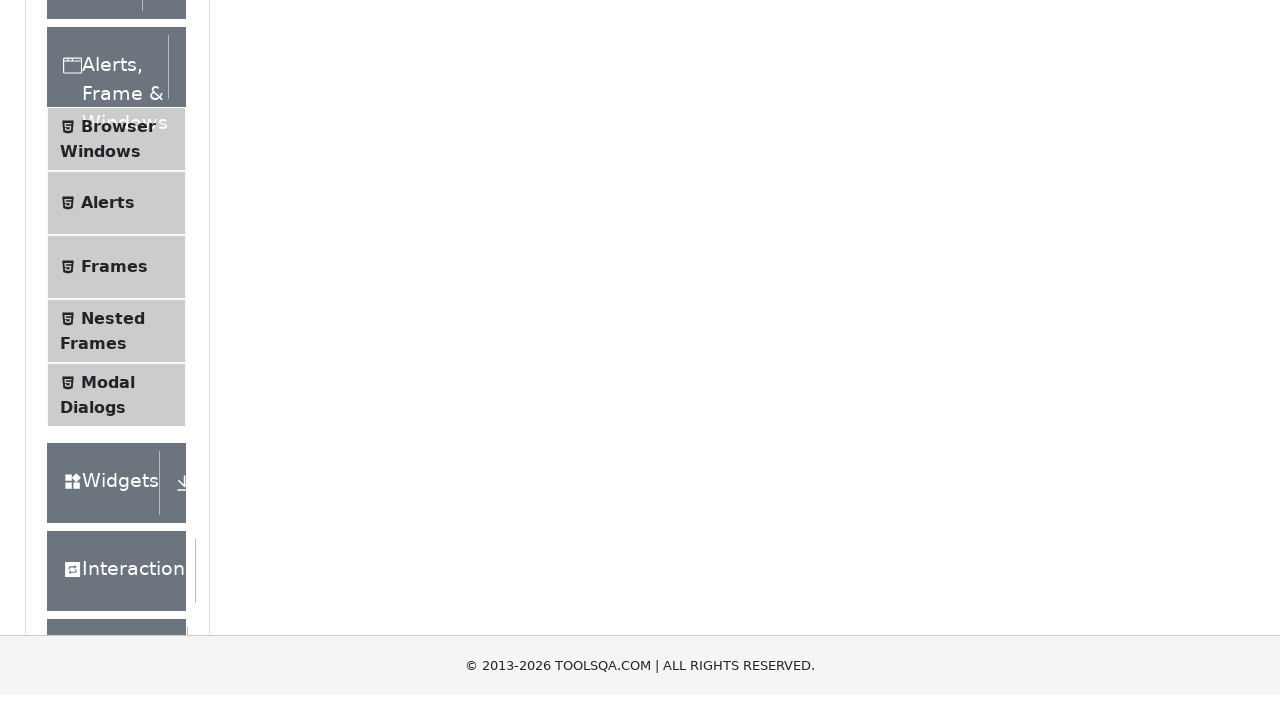

Clicked on 'Alerts' menu item at (108, 501) on xpath=//span[text()='Alerts']
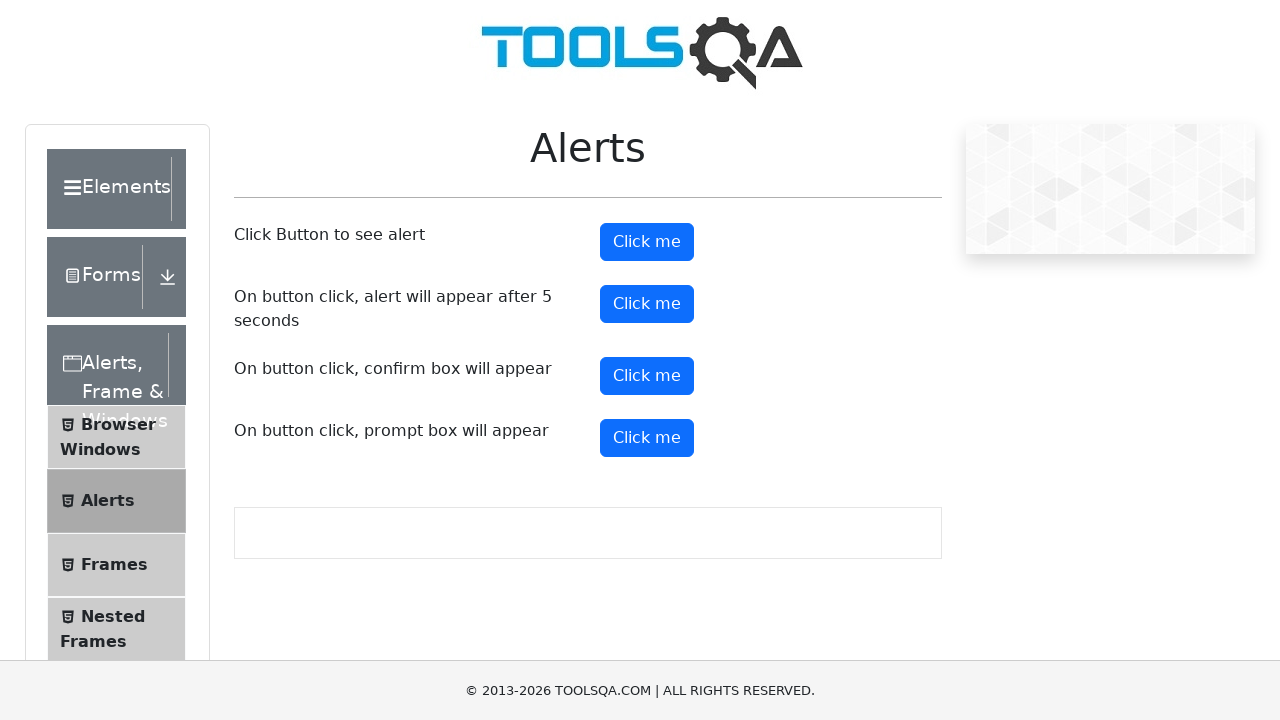

Clicked button to trigger alert at (647, 242) on xpath=//button[@id='alertButton']
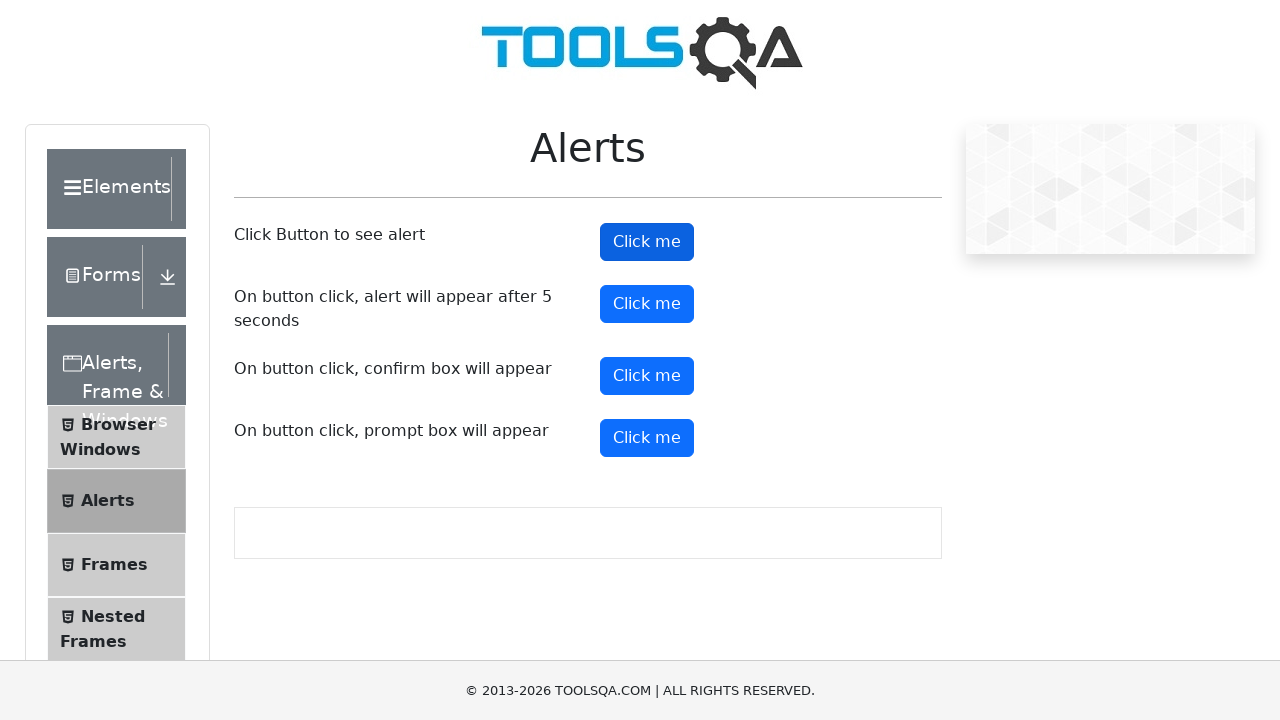

Set up dialog handler to accept alert
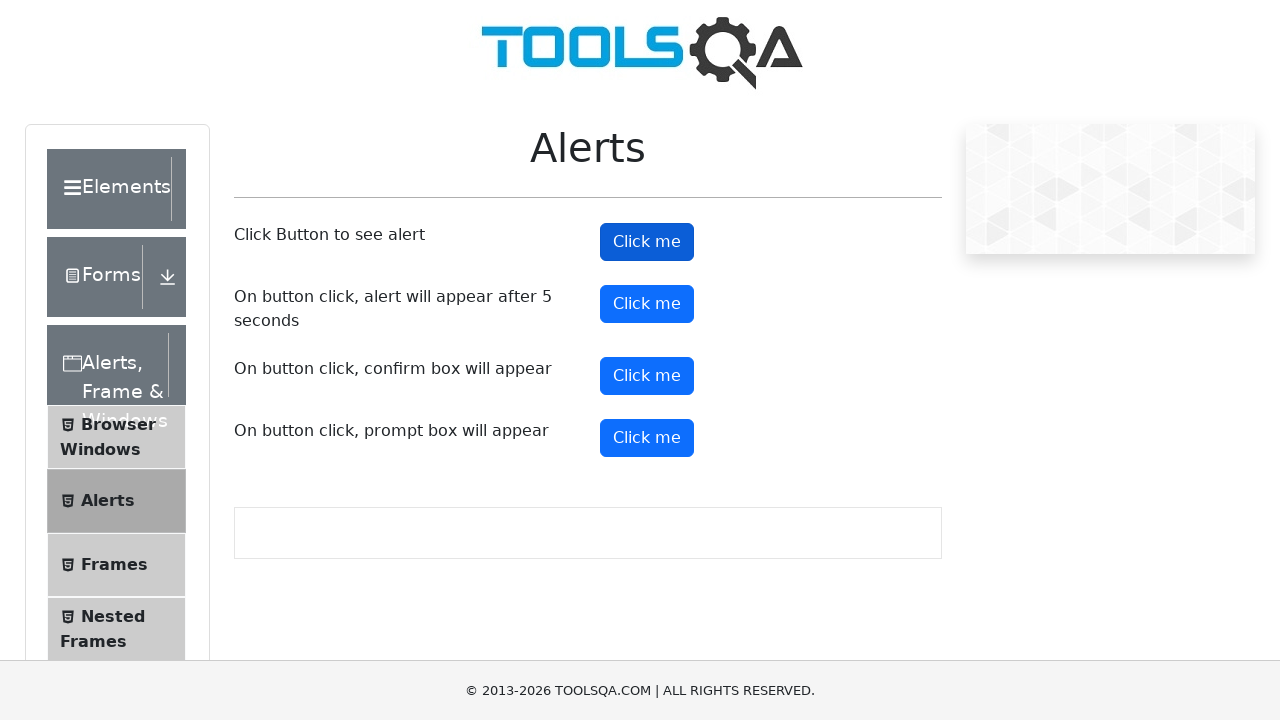

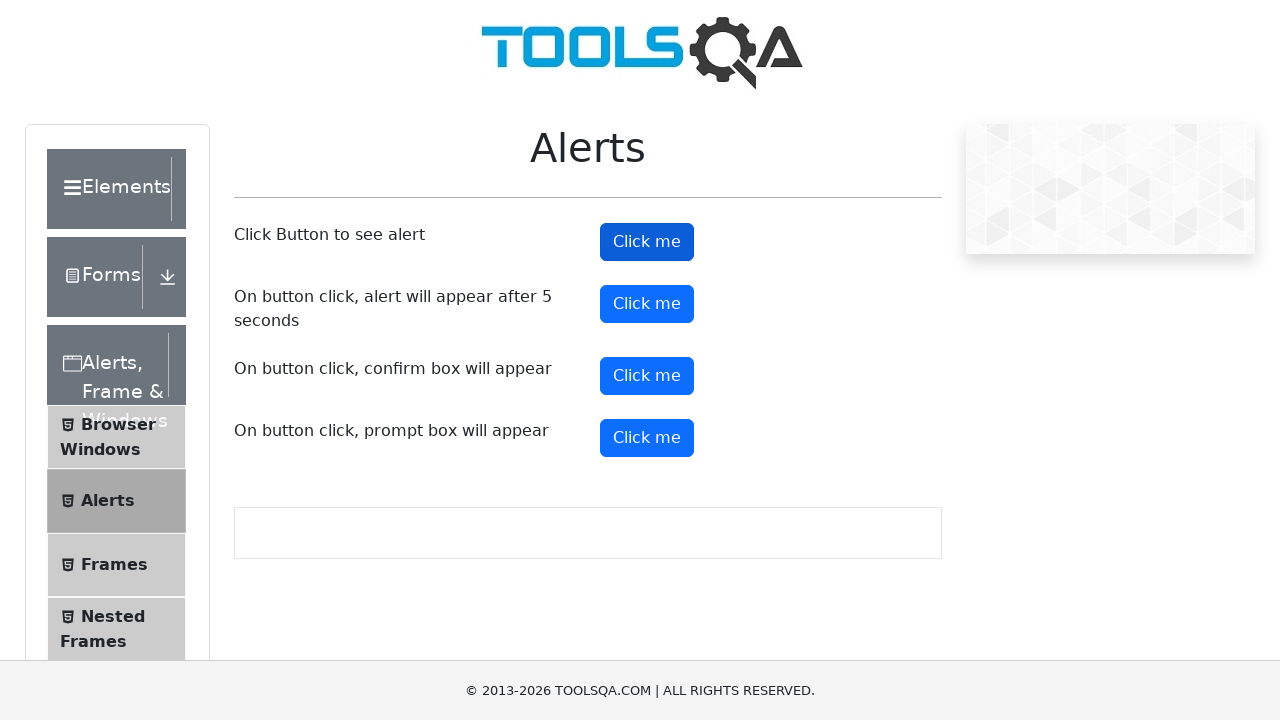